Tests hover functionality by hovering over an avatar image and verifying that additional user information (caption) appears on the page.

Starting URL: http://the-internet.herokuapp.com/hovers

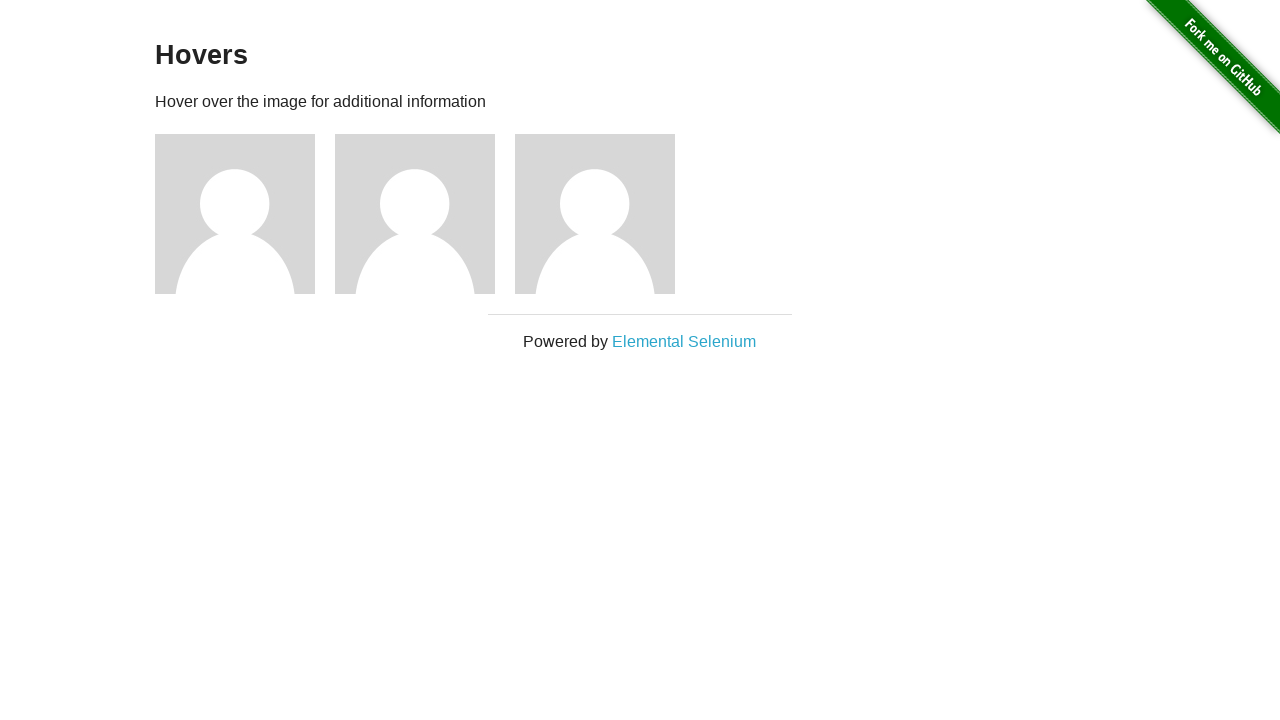

Located the first avatar figure element
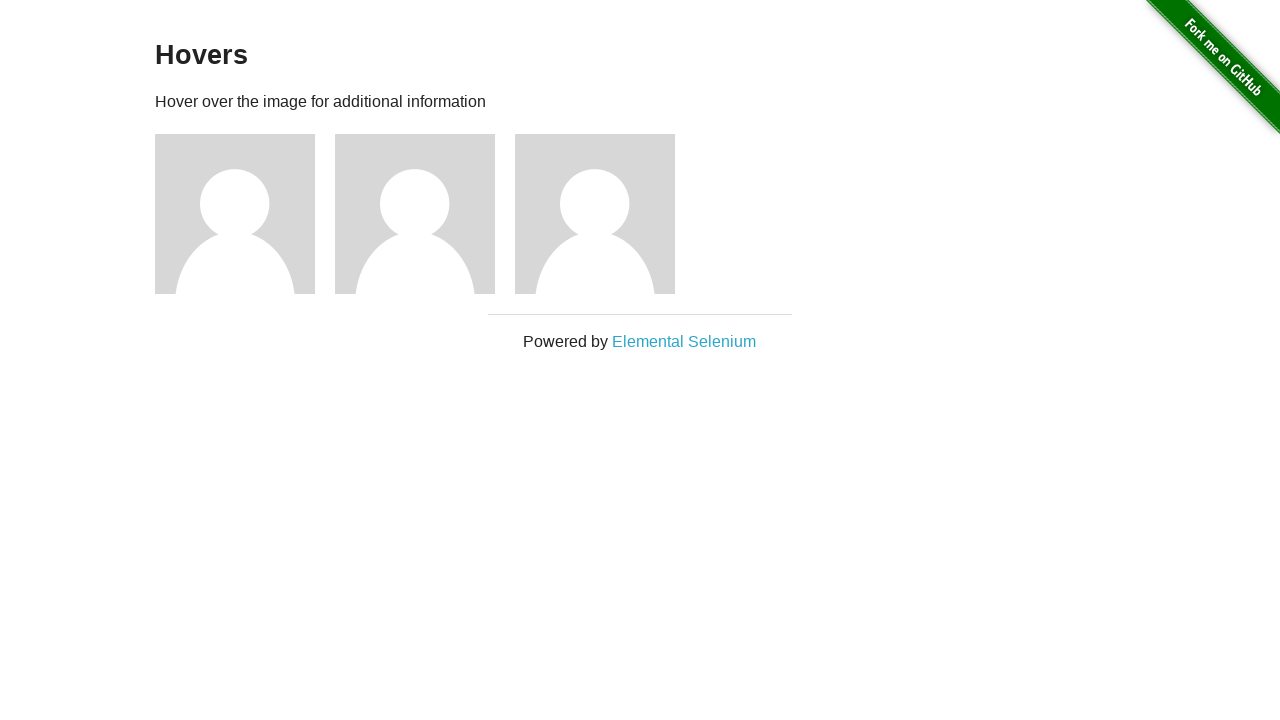

Hovered over the avatar image to trigger caption display at (245, 214) on .figure >> nth=0
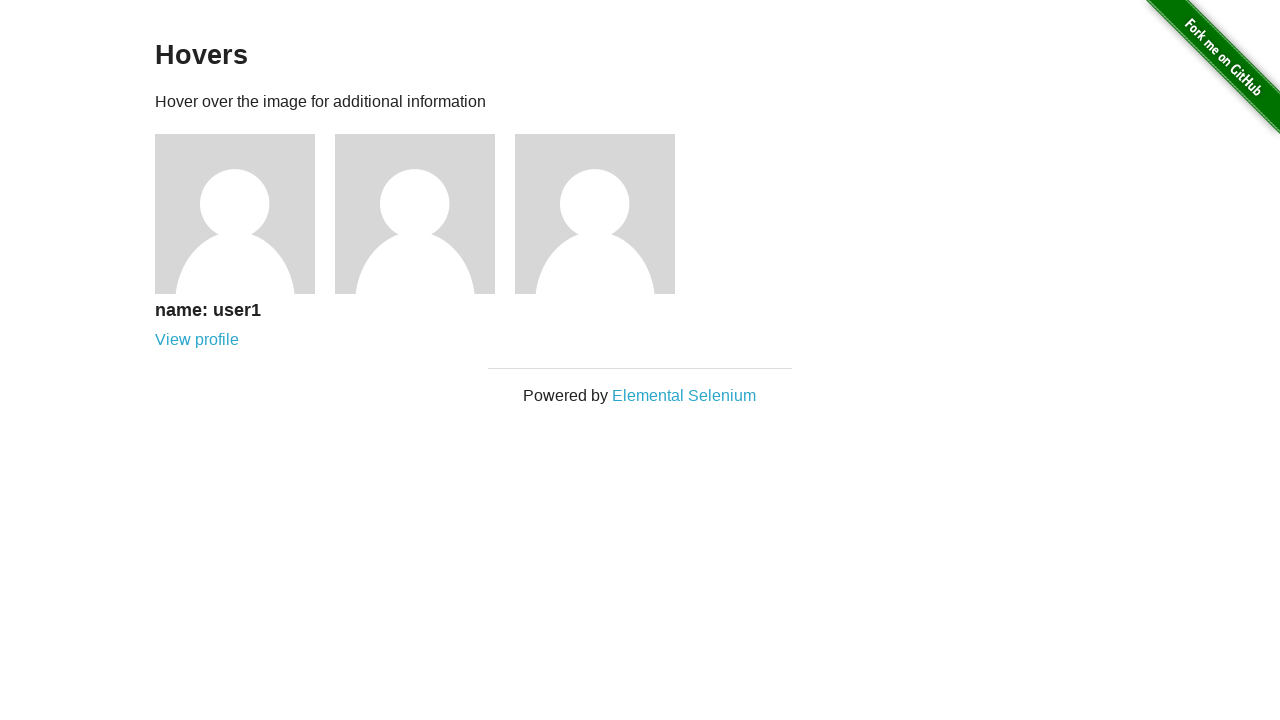

Located the avatar caption element
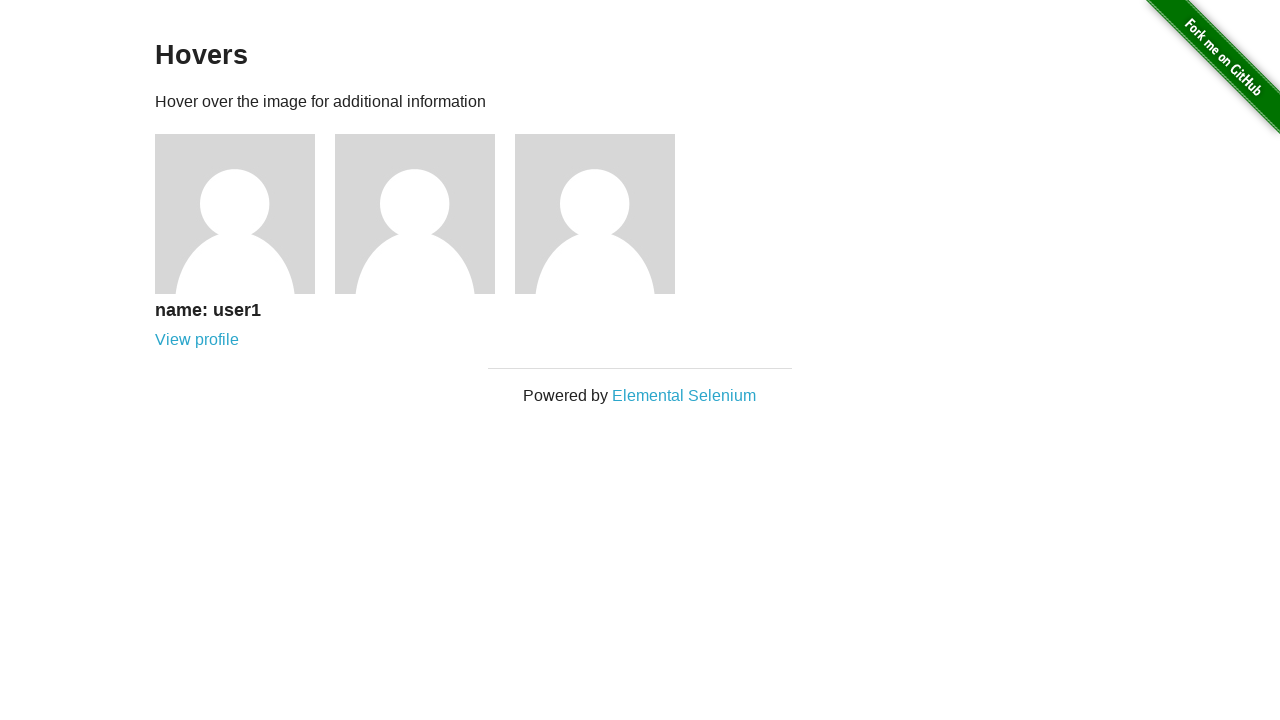

Verified that the caption is visible after hovering
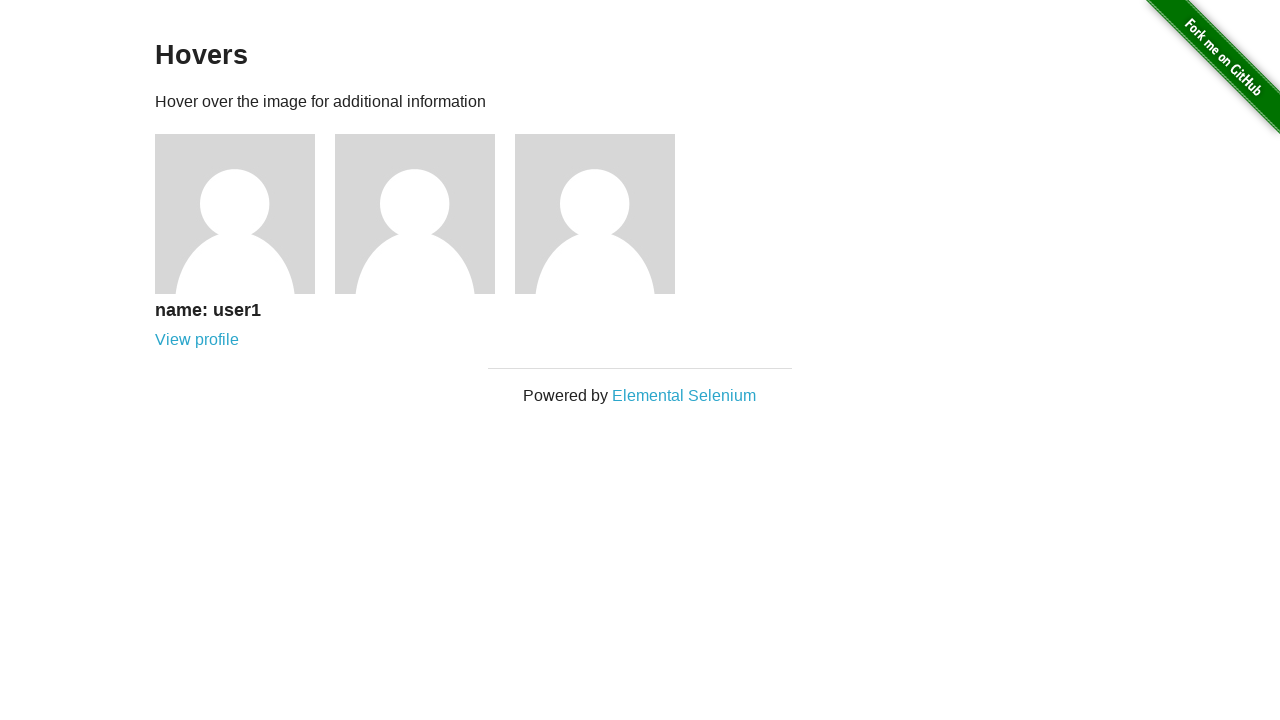

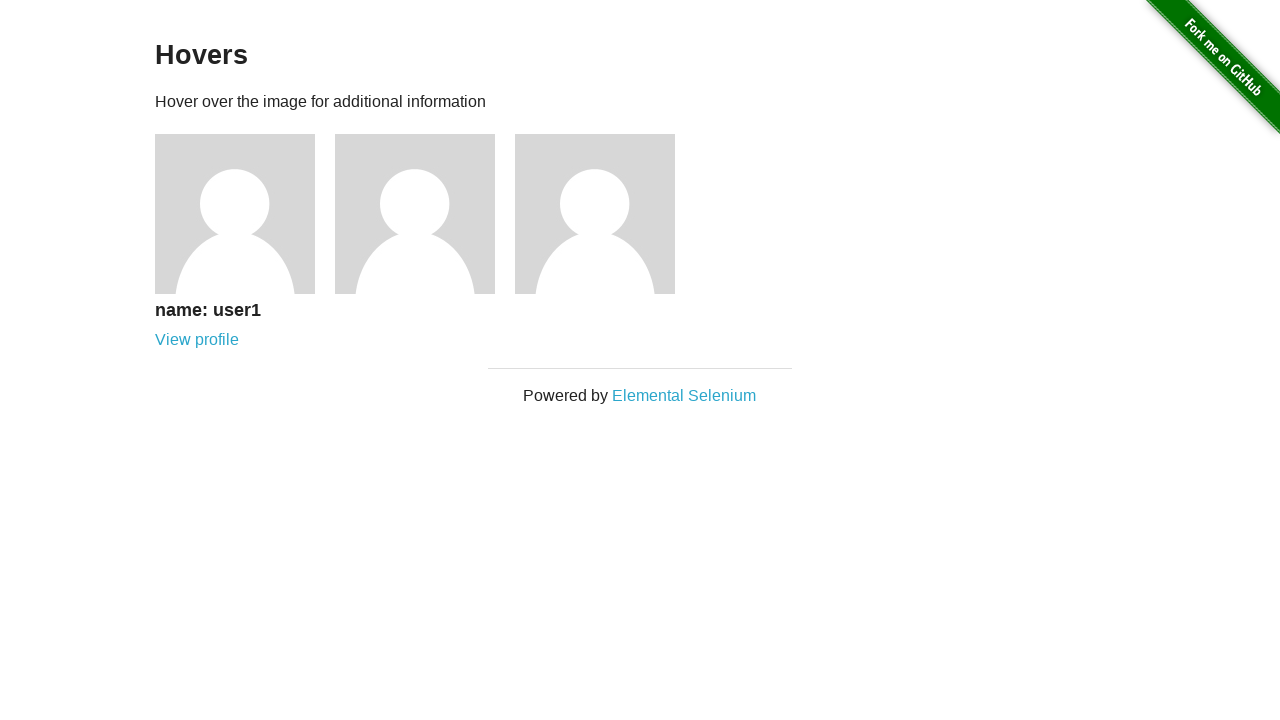